Simple navigation test that opens the DemoBlaze homepage and verifies it loads.

Starting URL: https://www.demoblaze.com/index.html

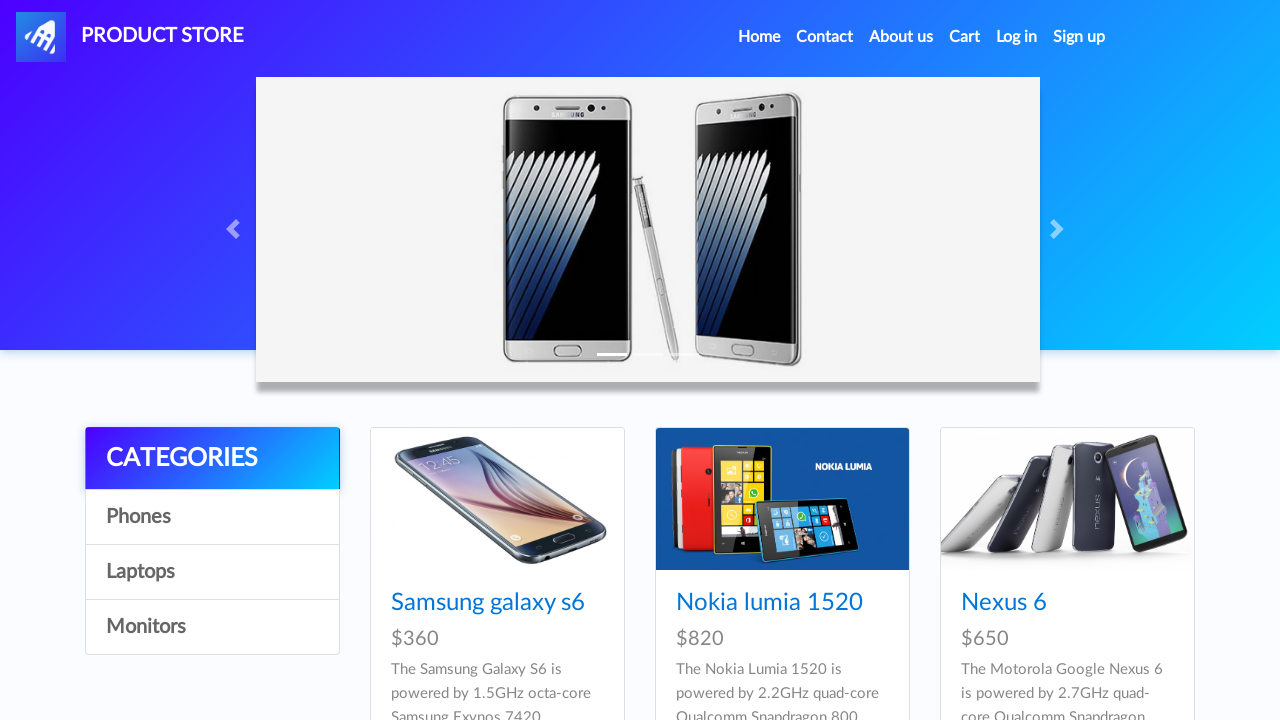

Waited for page to reach networkidle state - DemoBlaze homepage fully loaded
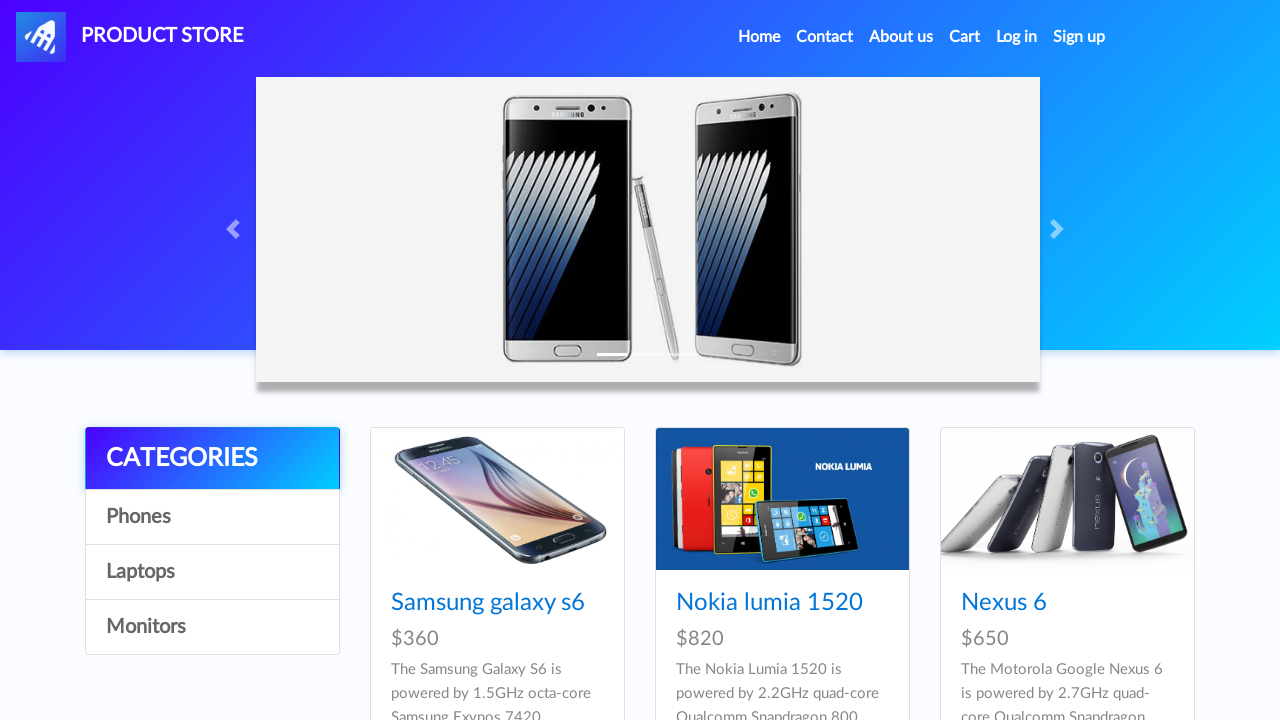

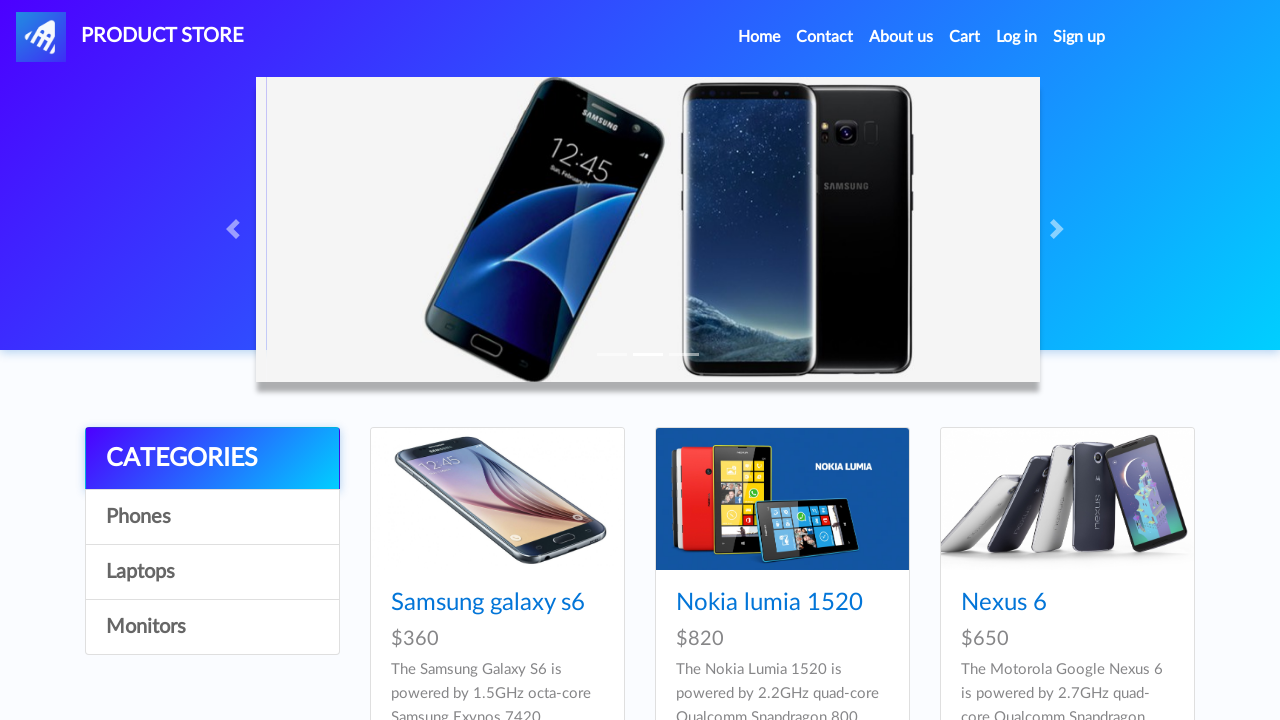